Tests drag and drop functionality by dragging an element and dropping it onto a target area within an iframe

Starting URL: https://jqueryui.com/droppable/

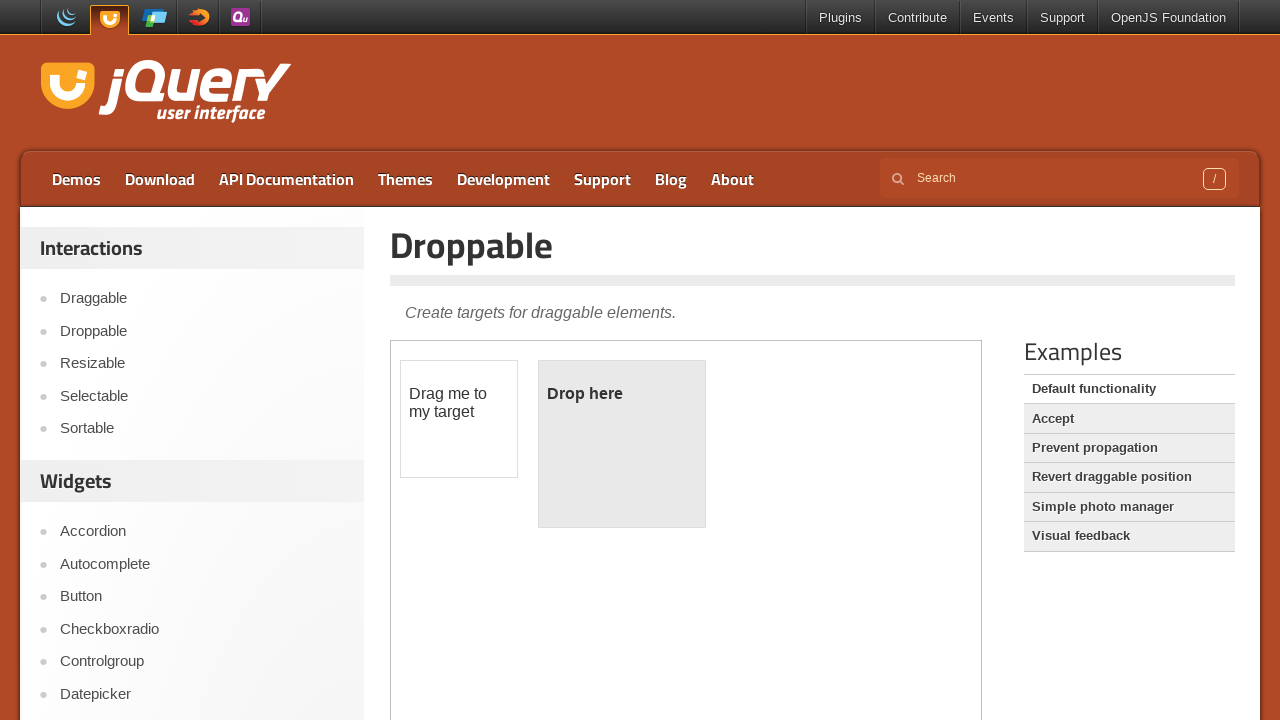

Located the demo iframe containing drag and drop elements
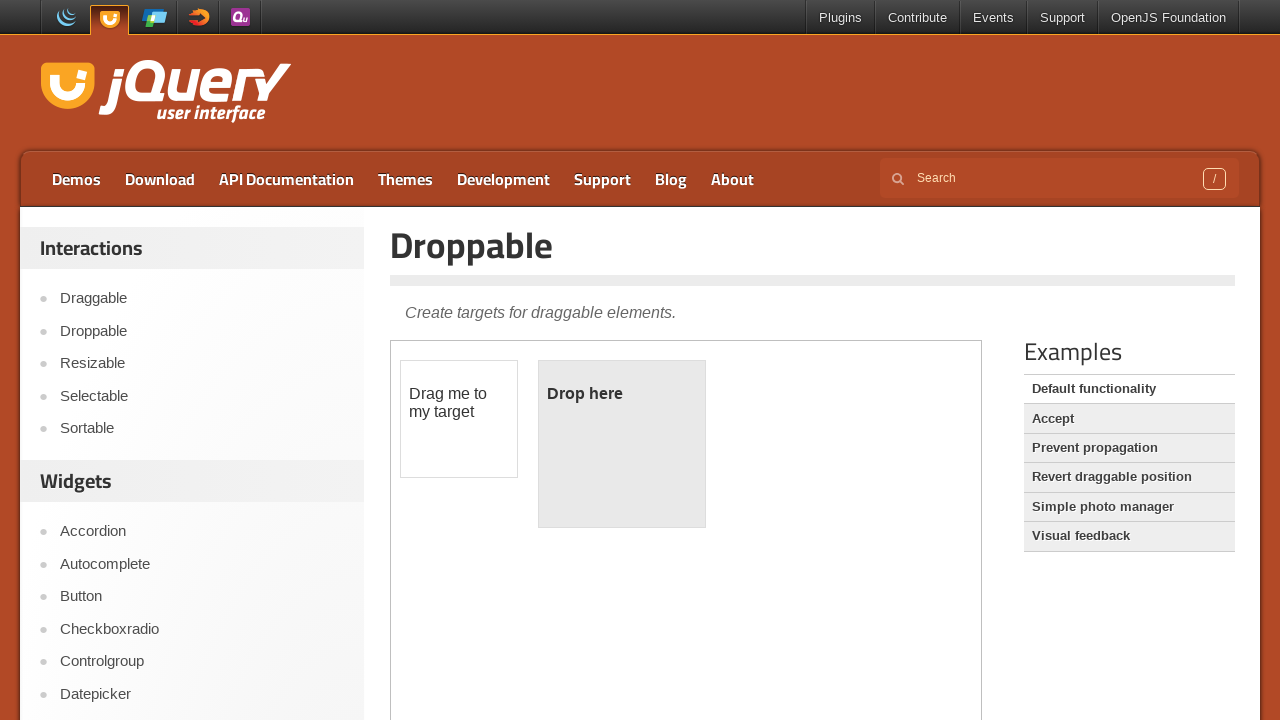

Located the draggable element
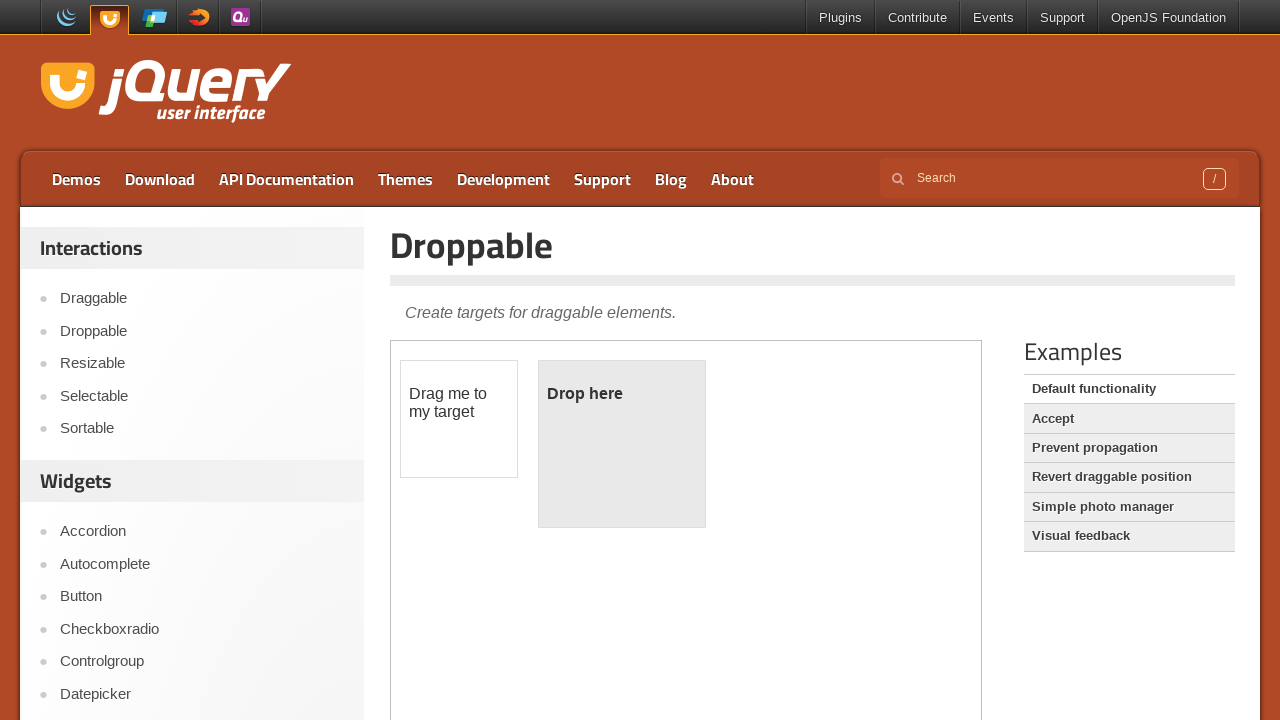

Located the droppable target area
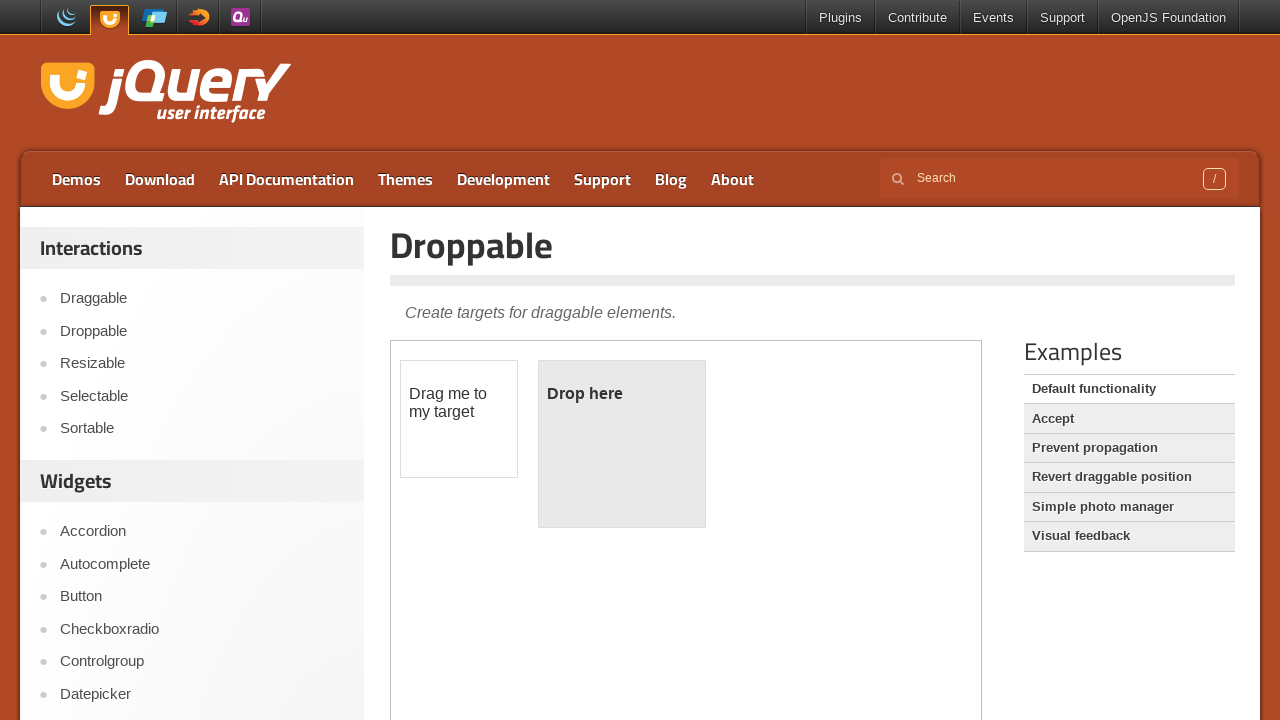

Dragged the draggable element and dropped it onto the droppable target area at (622, 444)
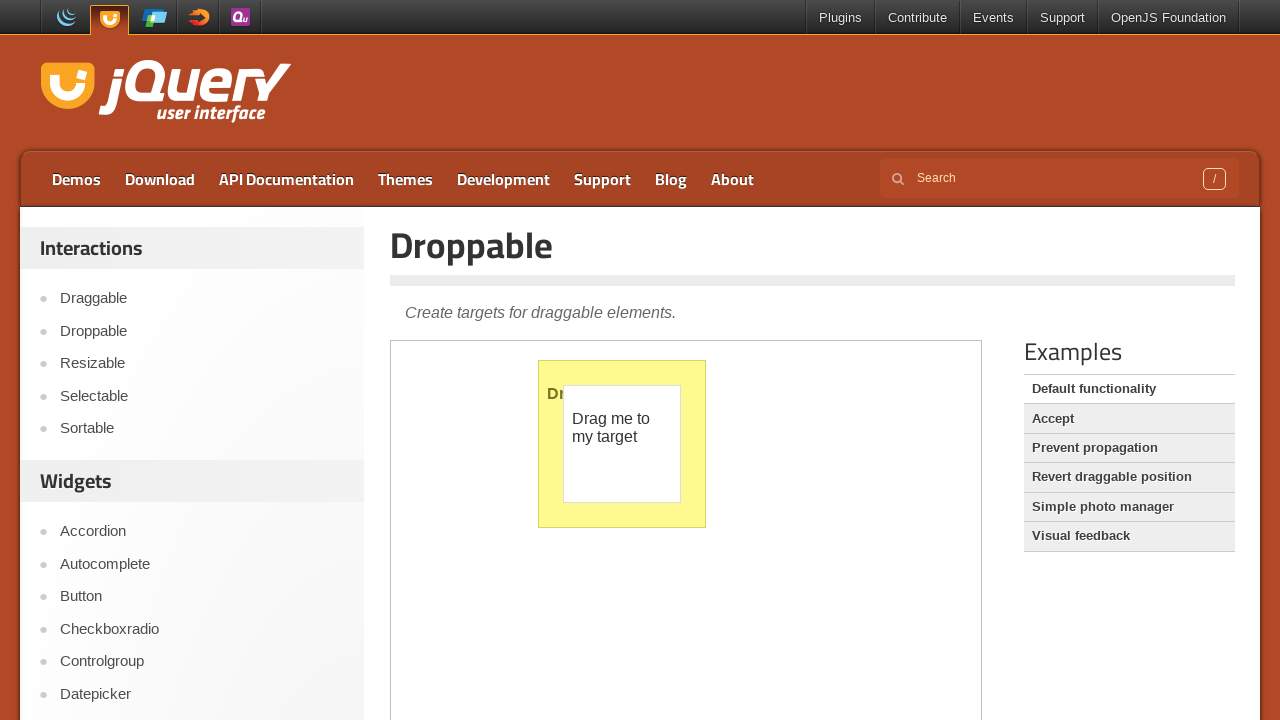

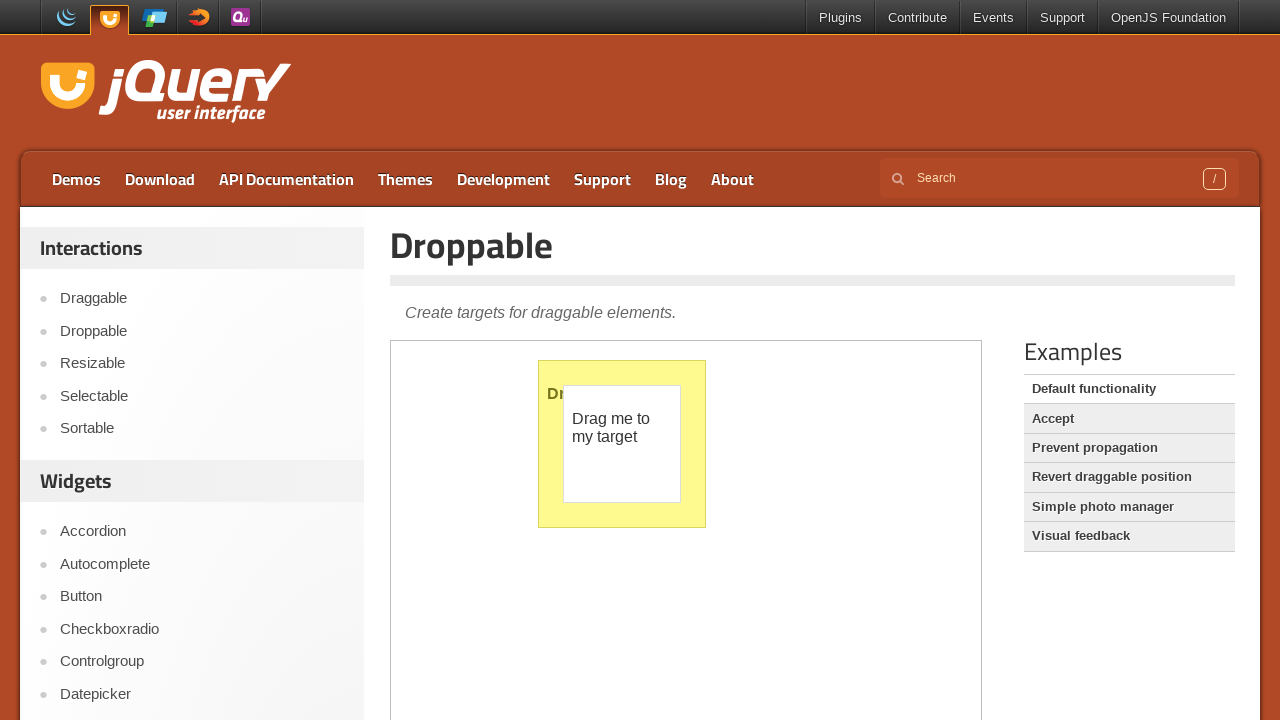